Tests that images are displayed correctly on the broken links page

Starting URL: https://demoqa.com/

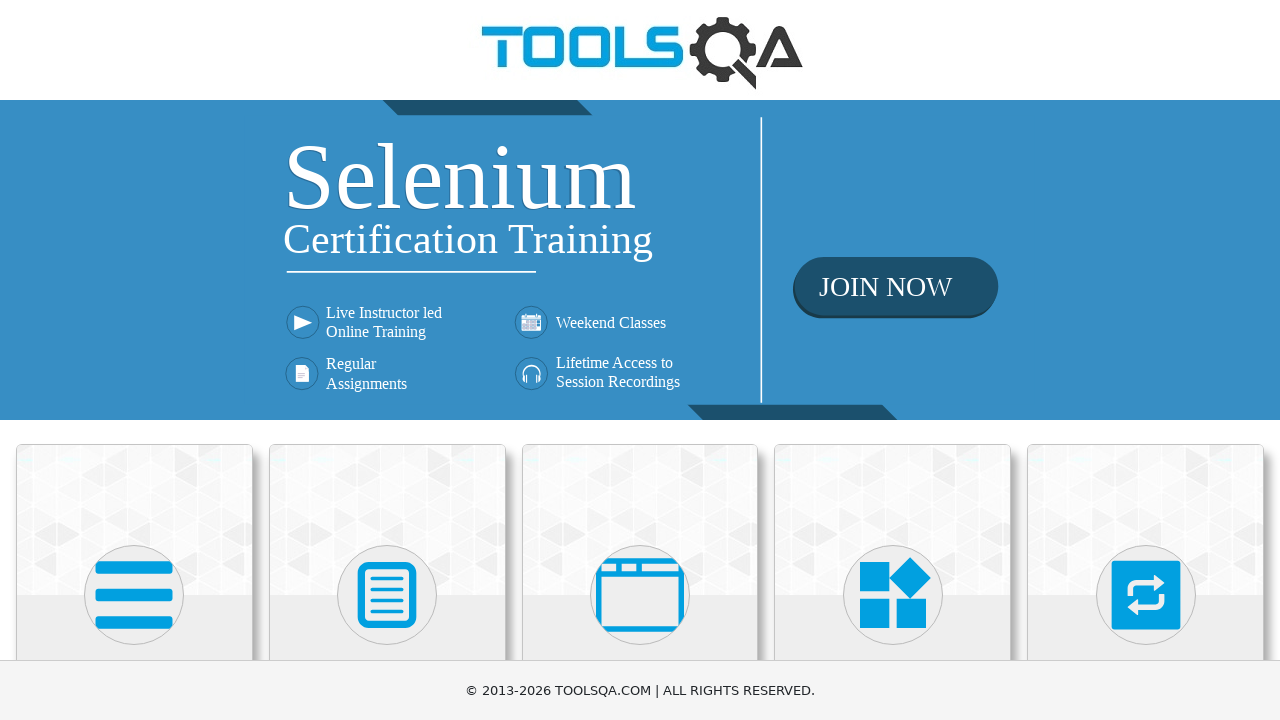

Clicked on Elements section at (134, 360) on xpath=//h5[text()='Elements']
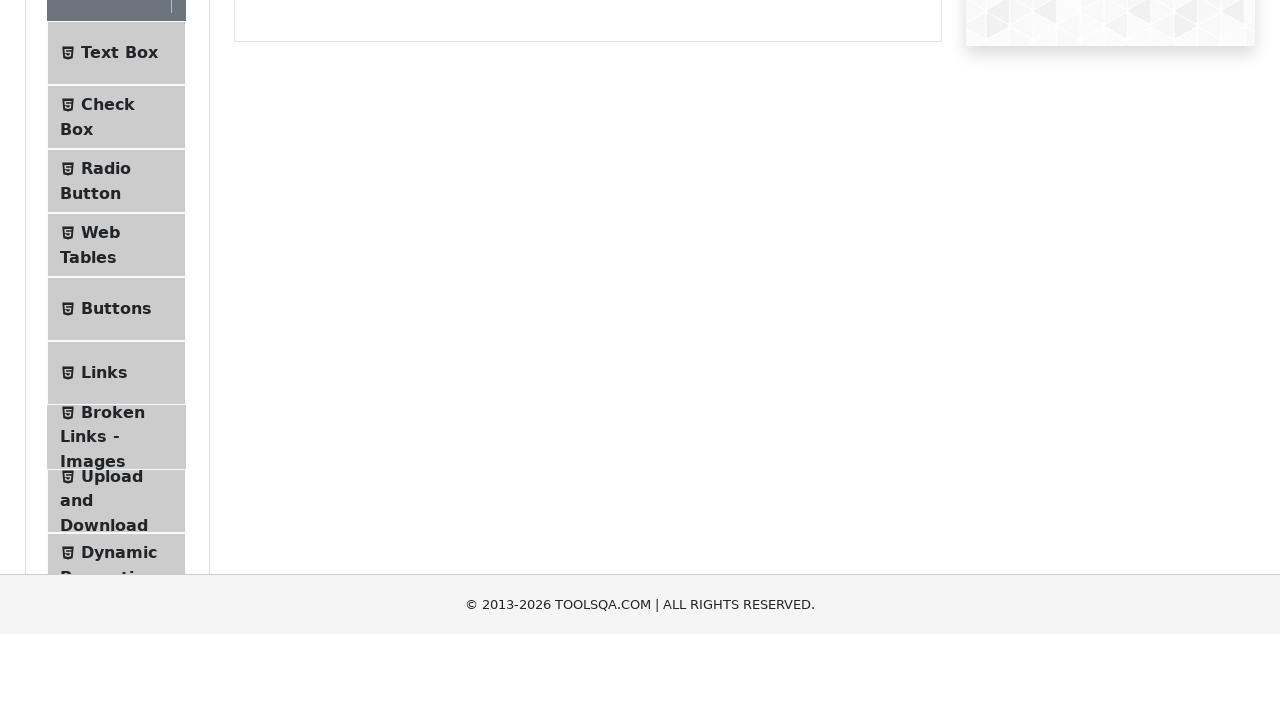

Clicked on Broken Links - Images menu item at (116, 645) on li#item-6
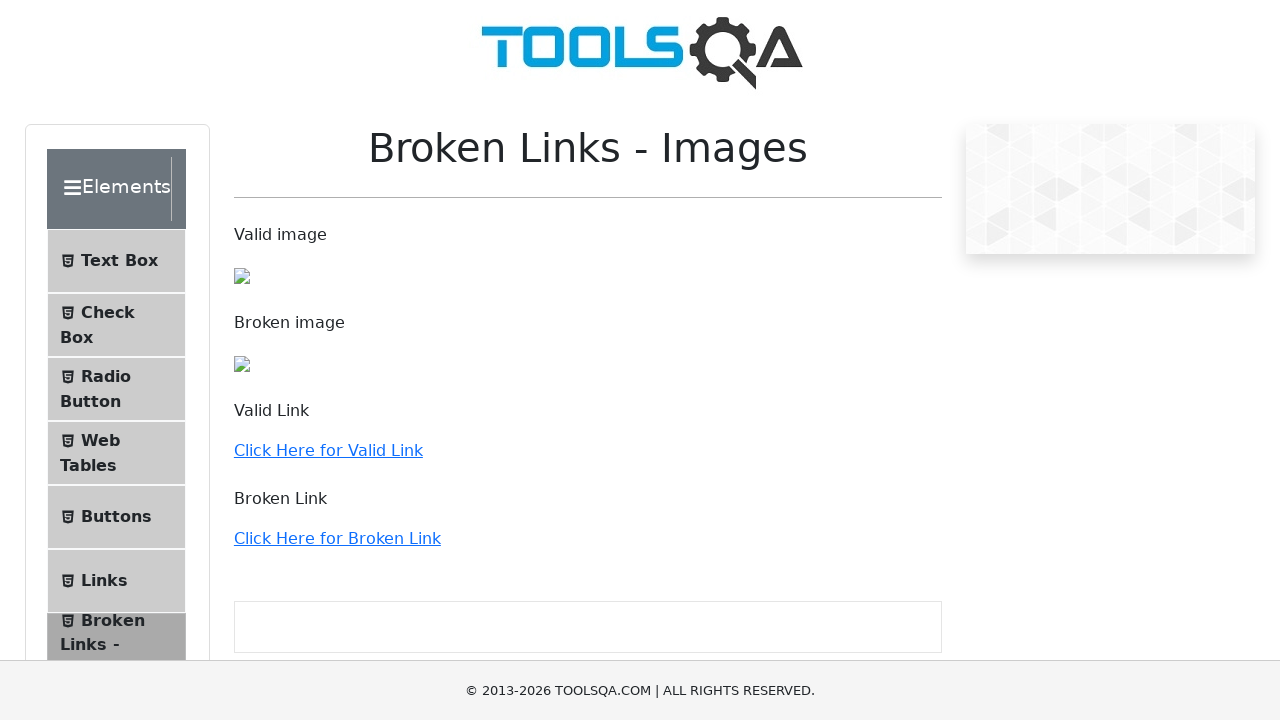

Images loaded on the broken links page
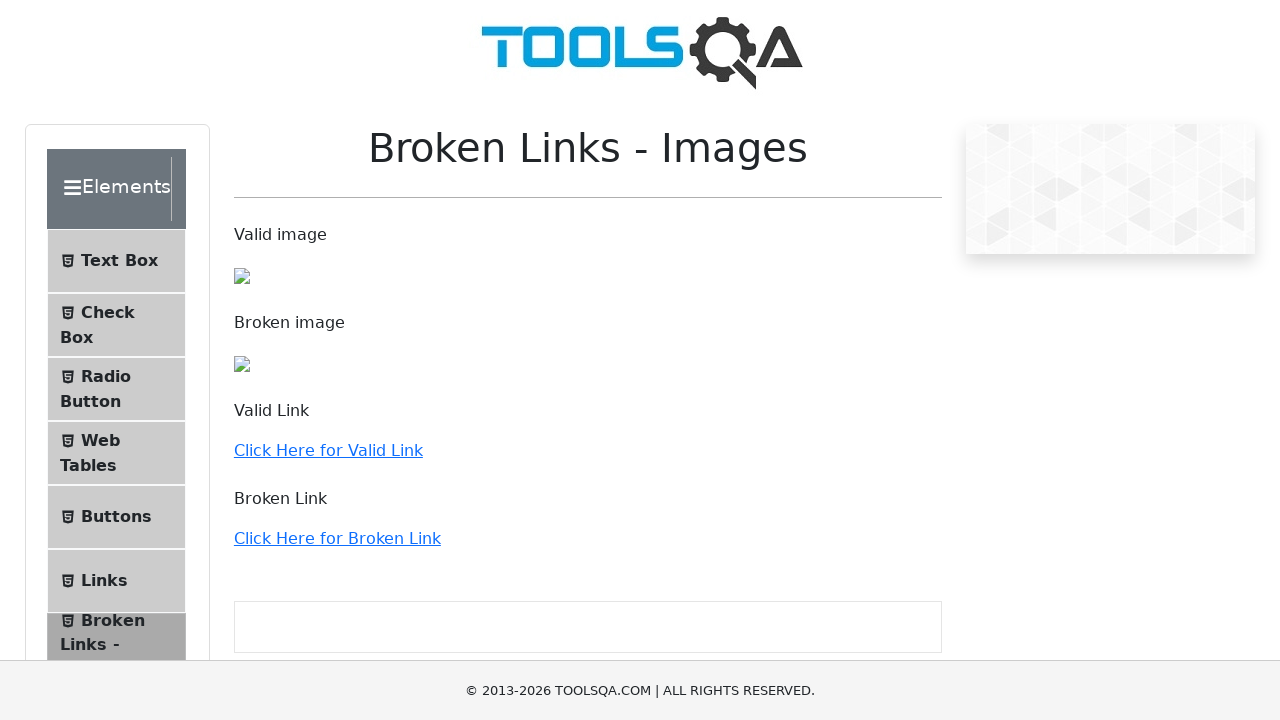

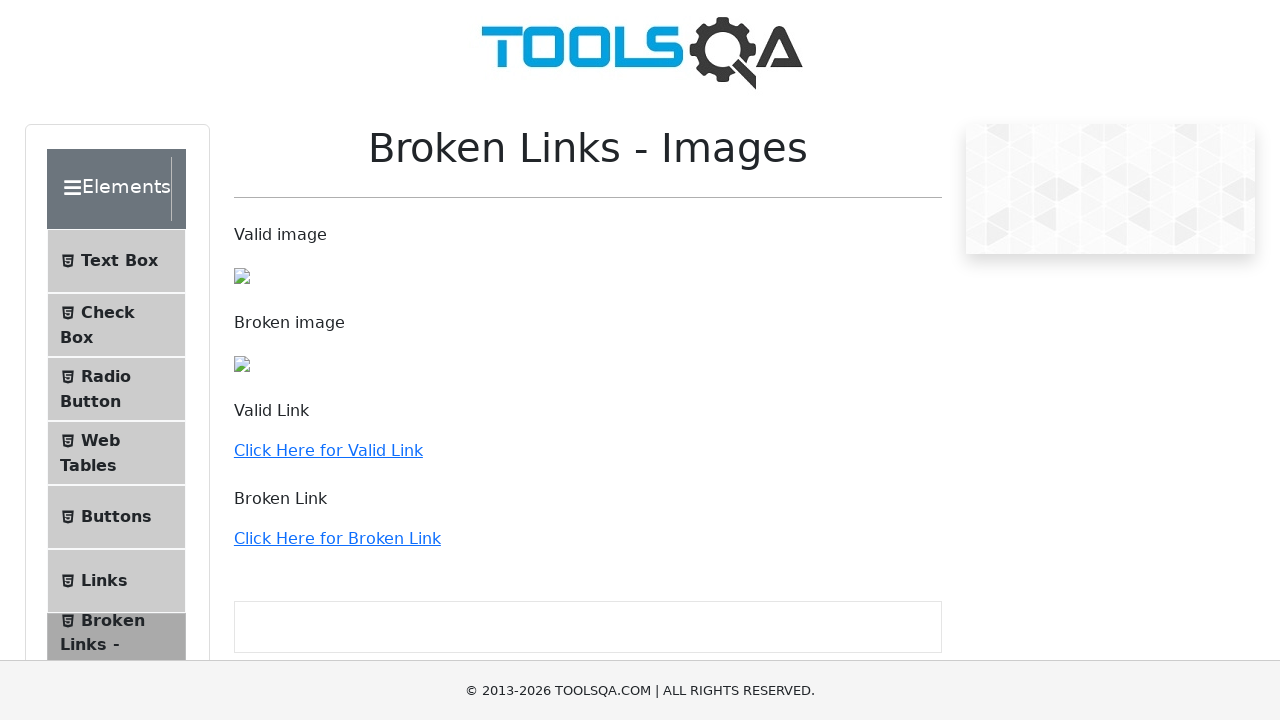